Navigates to the Form Authentication page and verifies the login button is displayed

Starting URL: https://the-internet.herokuapp.com/

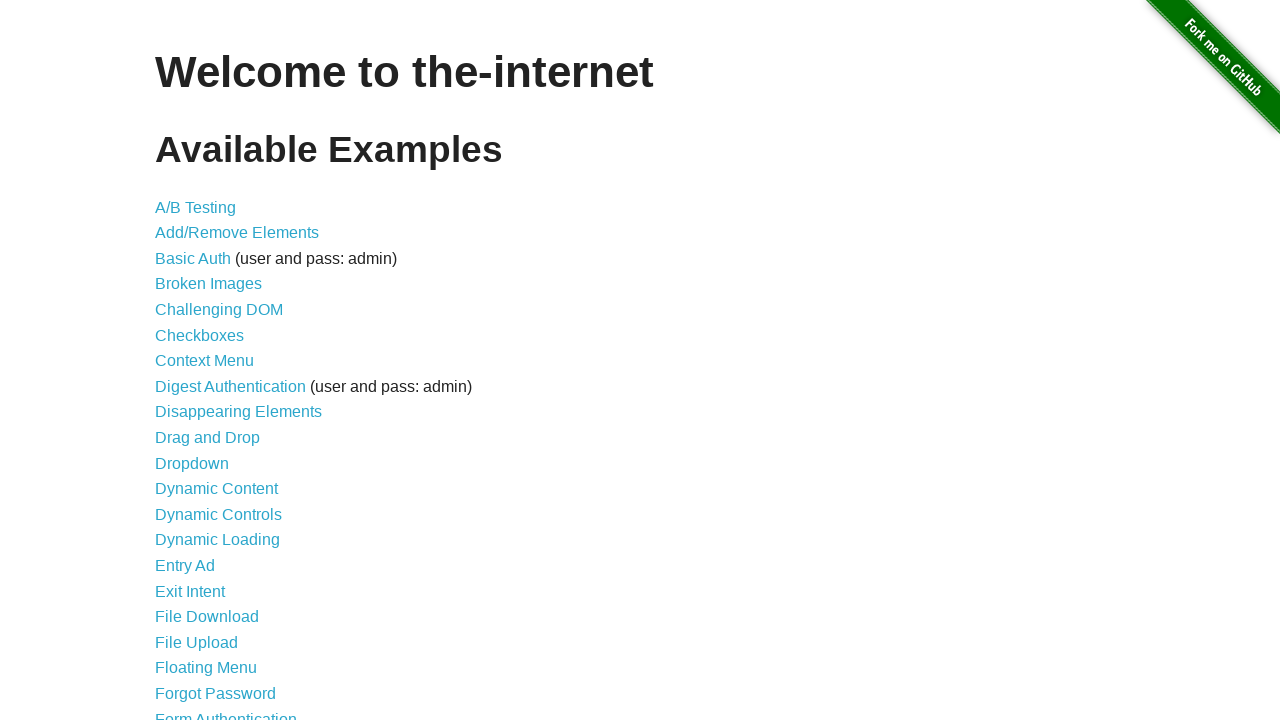

Clicked on Form Authentication link at (226, 712) on text=Form Authentication
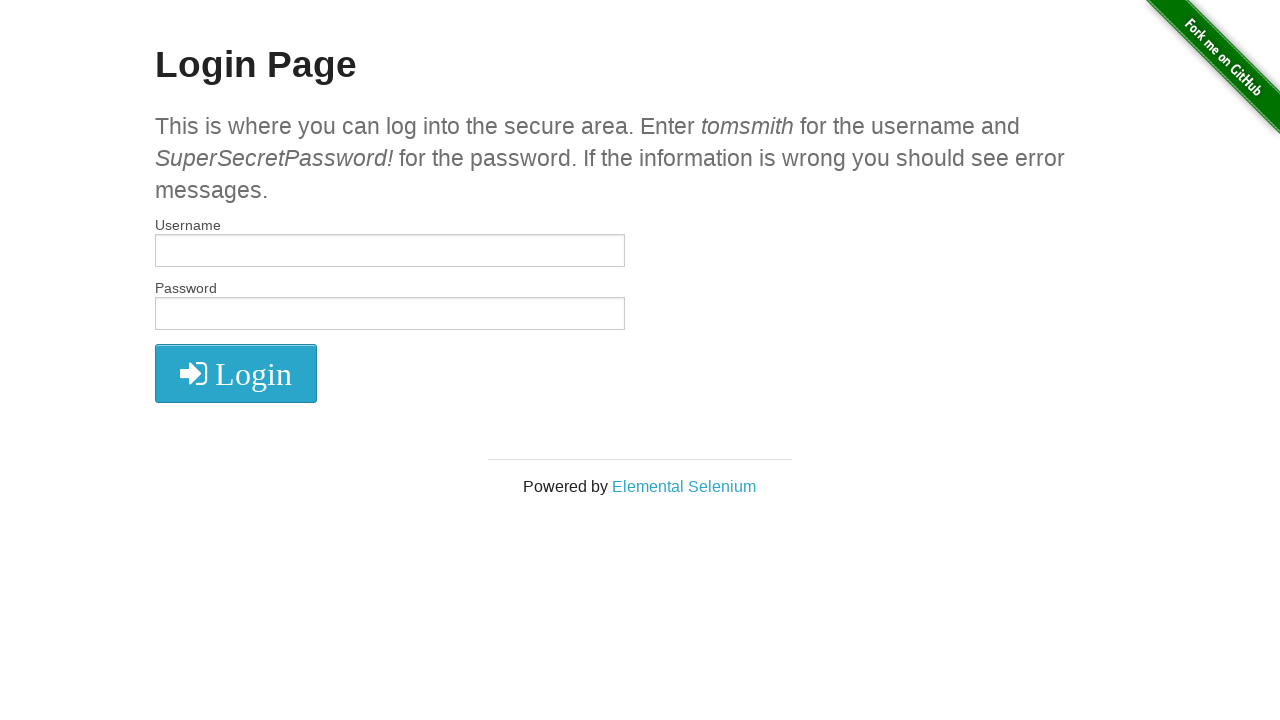

Located login button element with class 'radius'
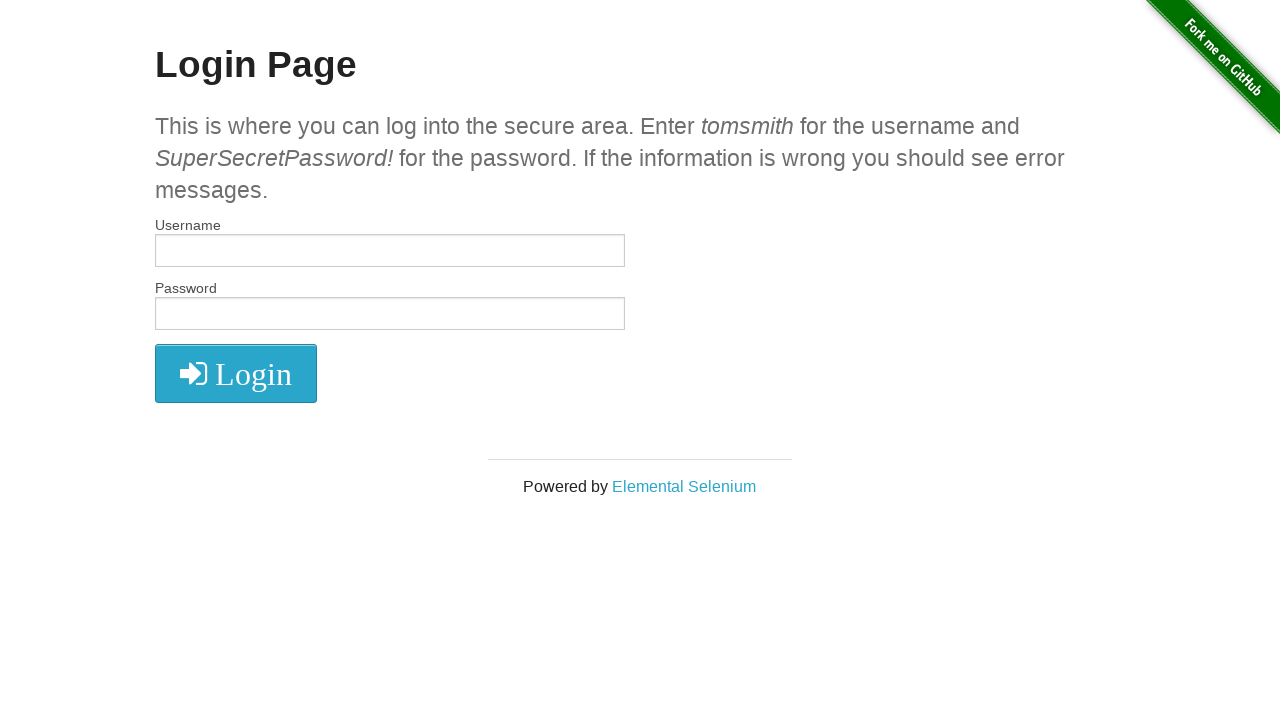

Login button became visible
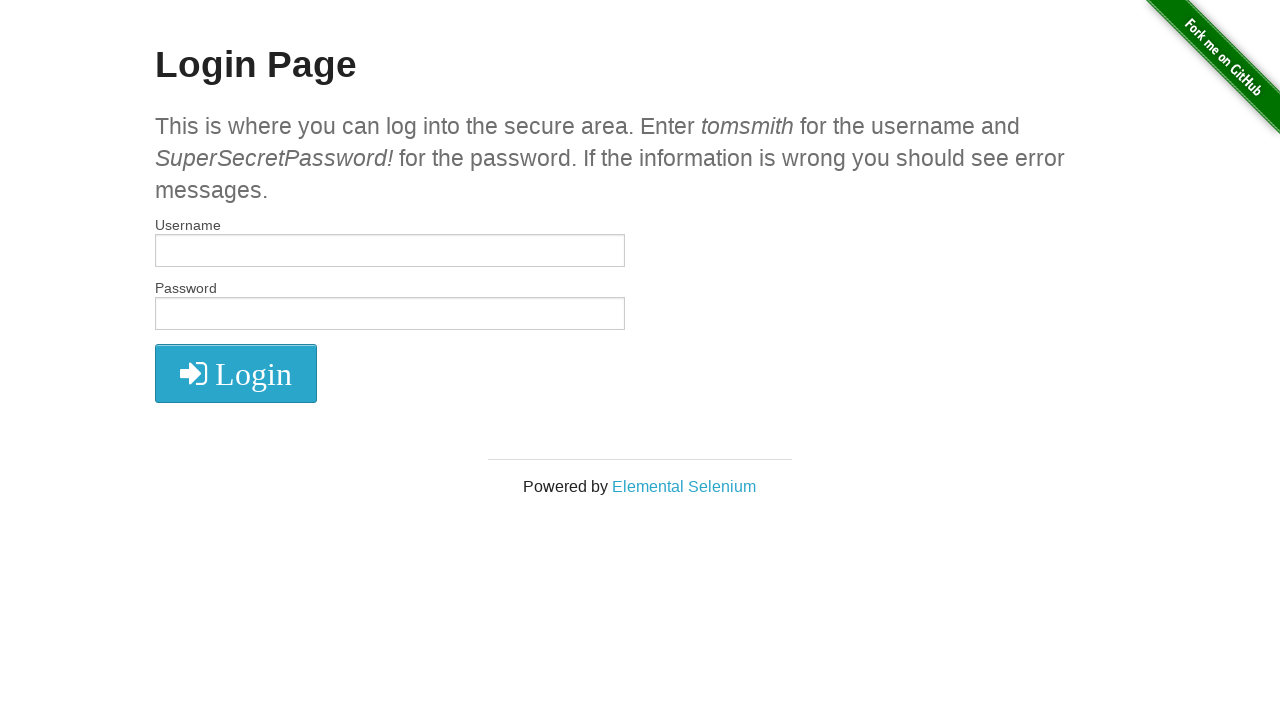

Verified login button is displayed
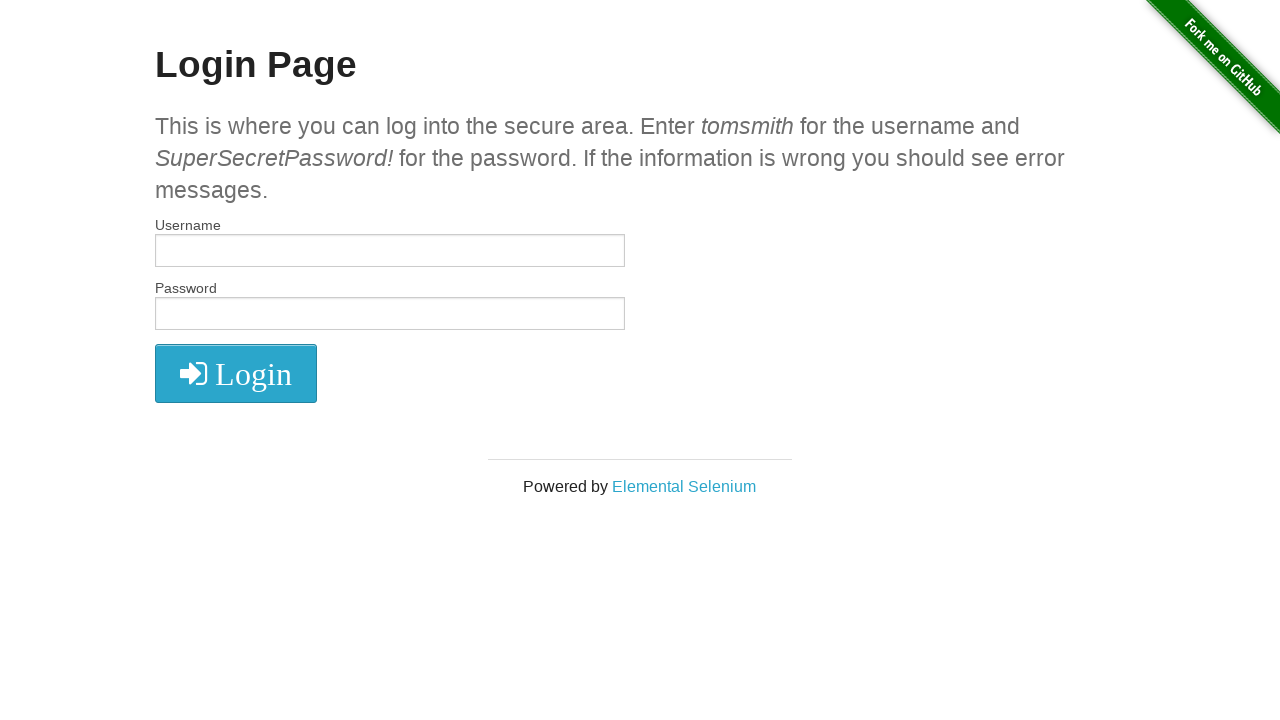

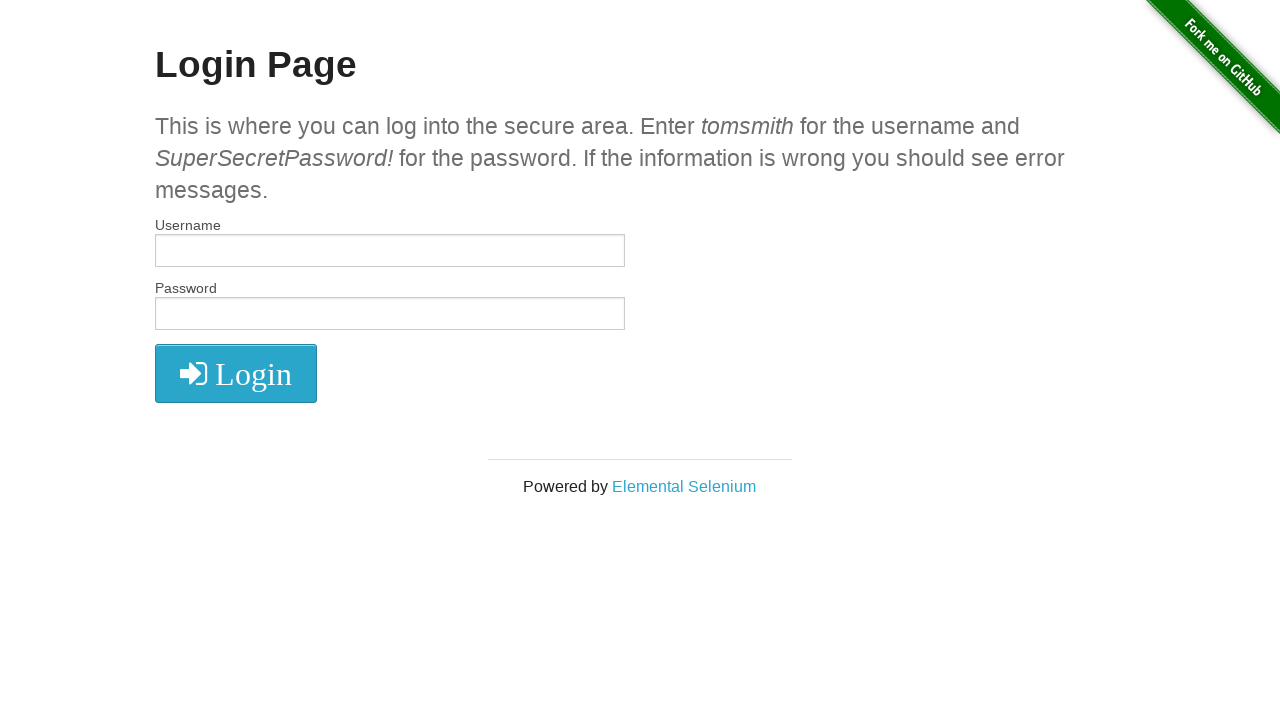